Fills out a registration form with personal information (name, email, phone, address) and submits it to complete registration

Starting URL: http://suninjuly.github.io/registration1.html

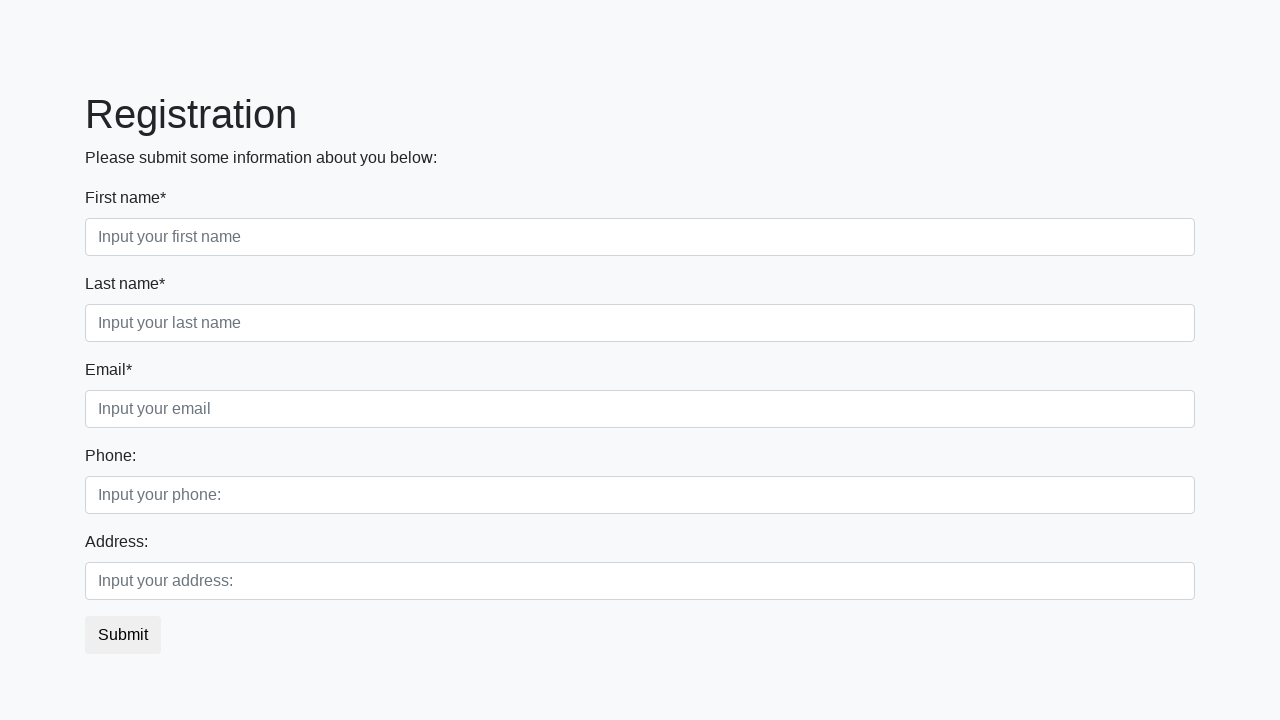

Filled first name field with 'Ivan' on .first_block .first_class input.form-control.first
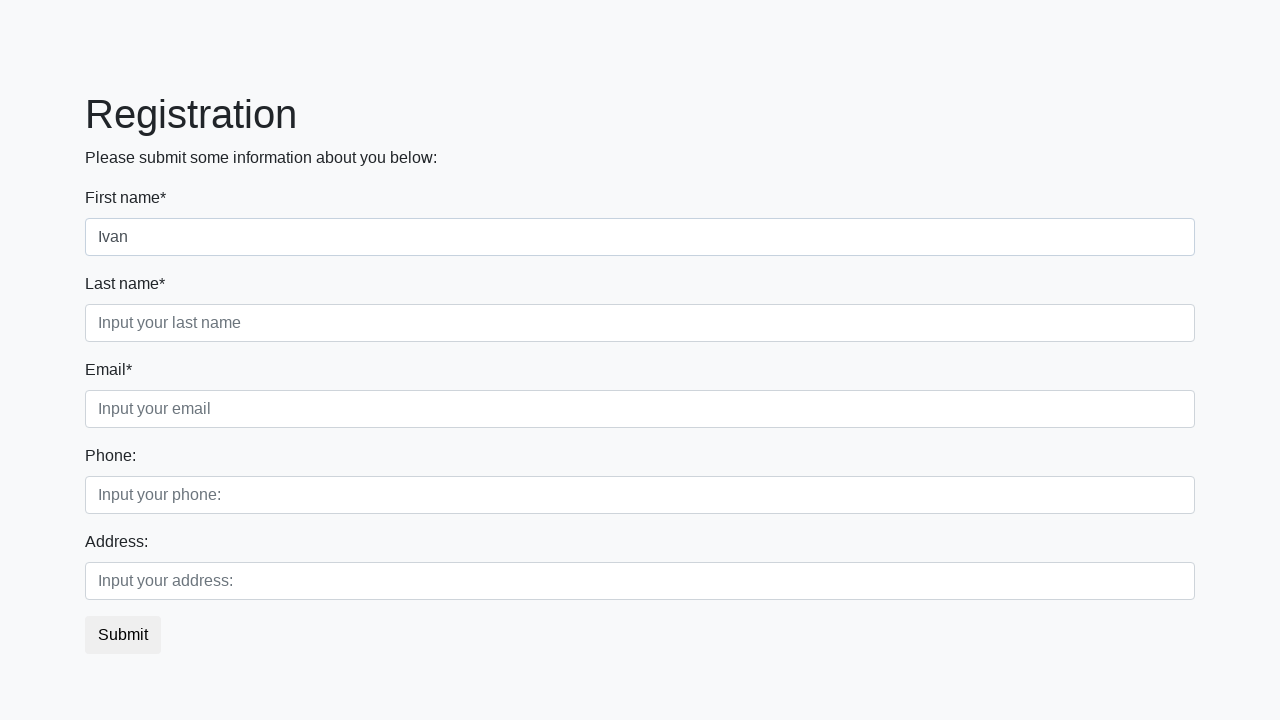

Filled last name field with 'Petrov' on .first_block .second_class input.form-control.second
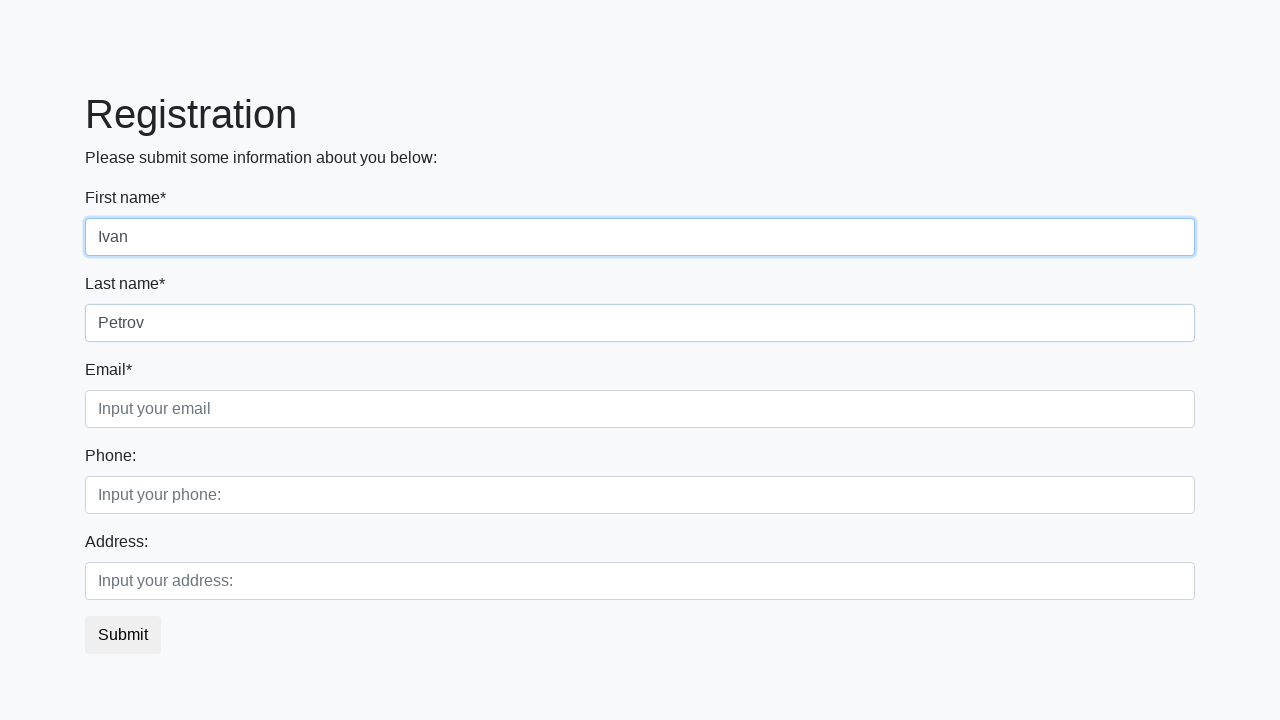

Filled email field with 'ivan@example.com' on .first_block .third_class input.form-control.third
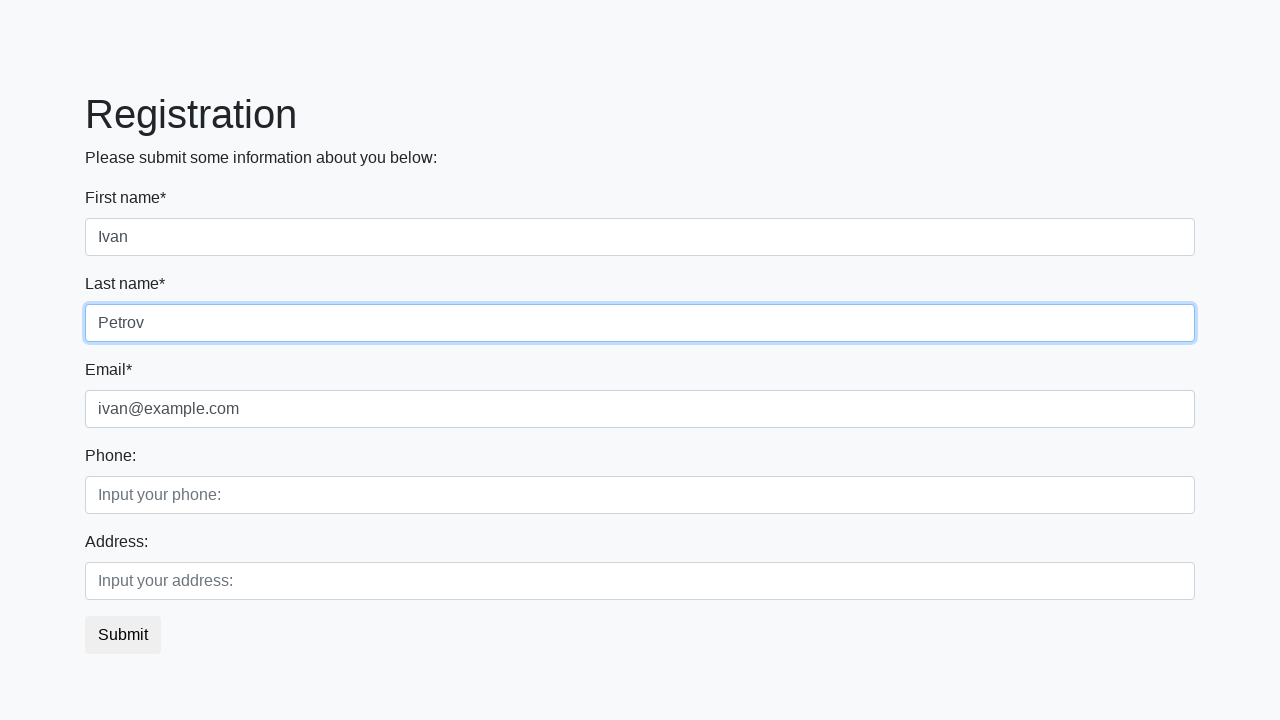

Filled phone number field with '8(903)162-22-78' on .second_block .first_class input.form-control.first
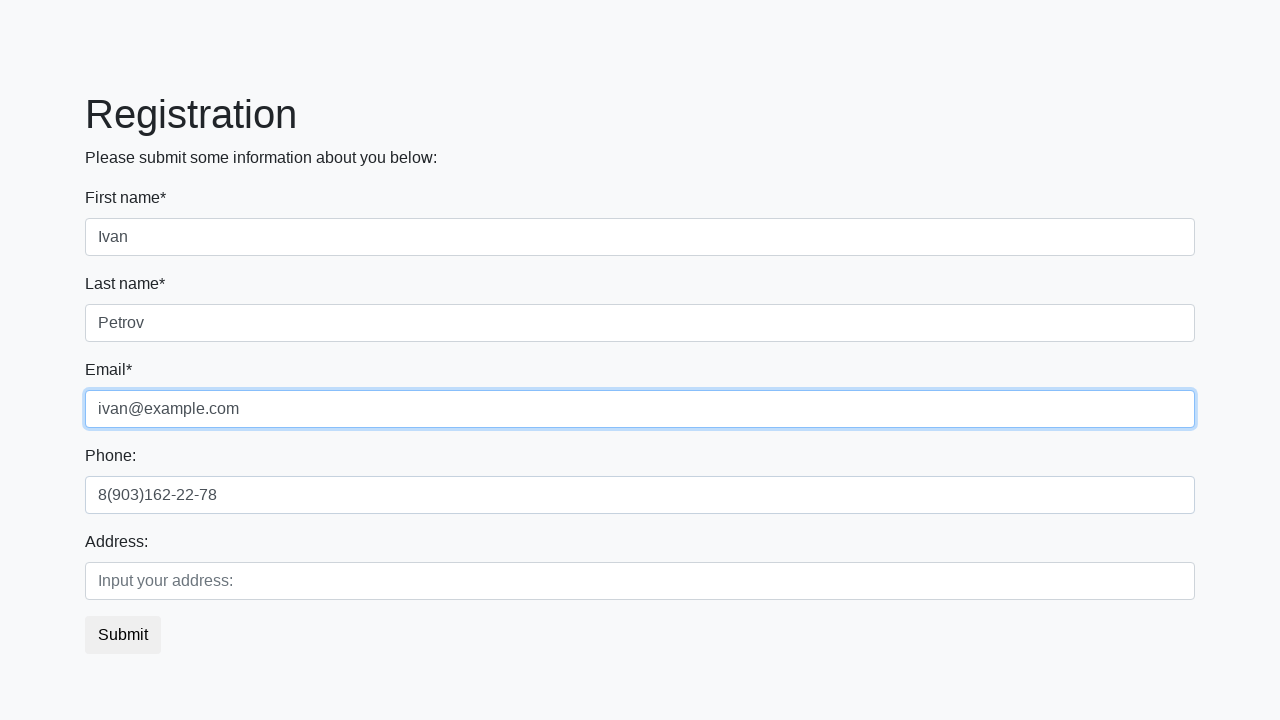

Filled address field with 'Moscow' on .second_block .second_class input.form-control.second
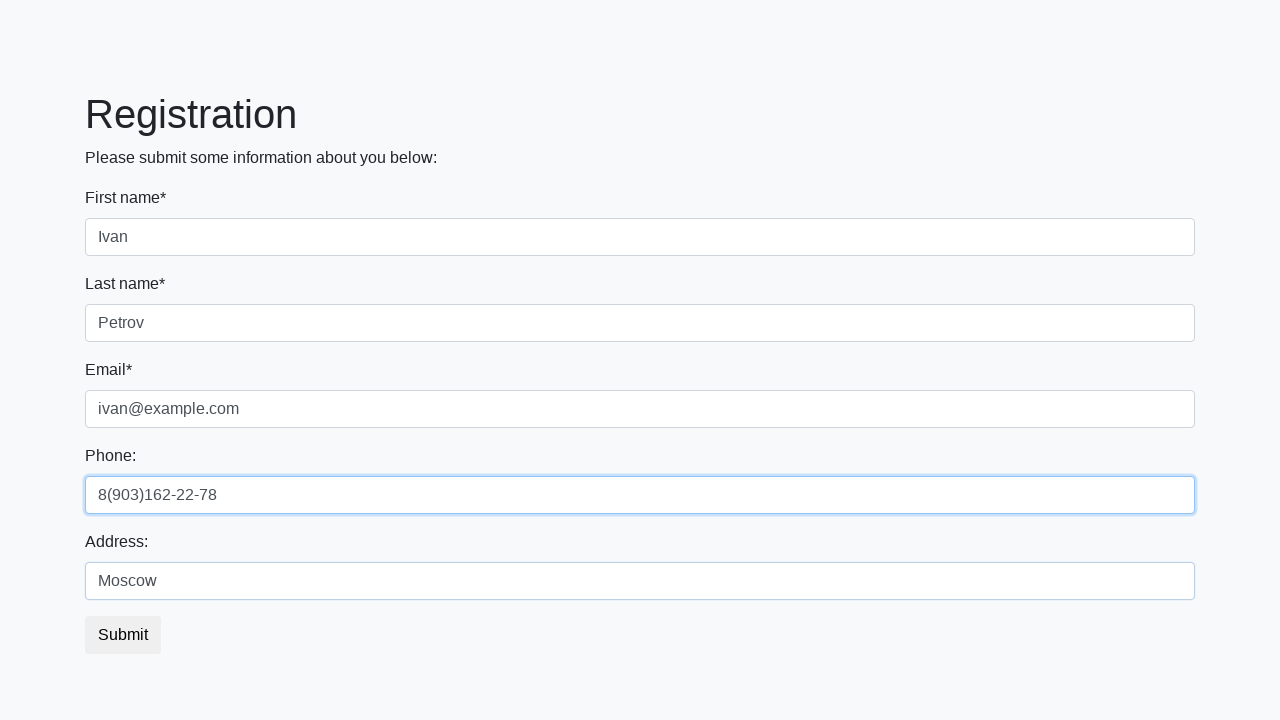

Clicked submit button to register at (123, 635) on button.btn.btn-default
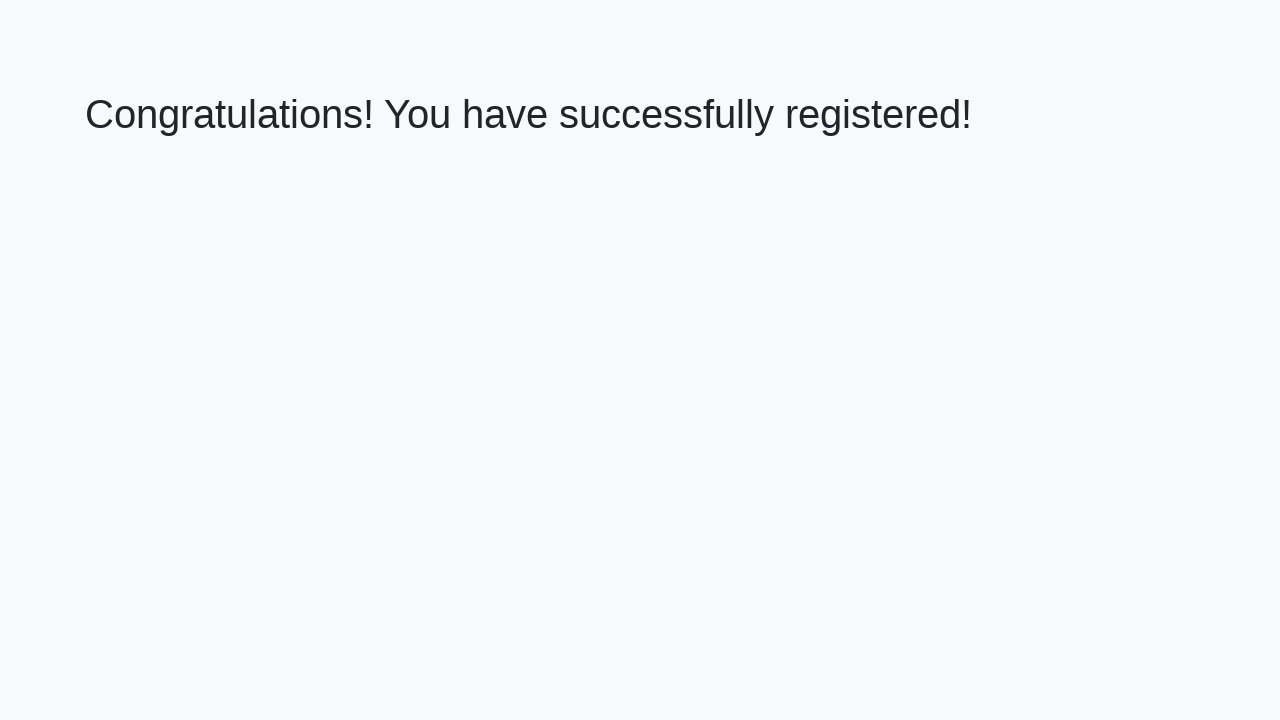

Success message heading appeared
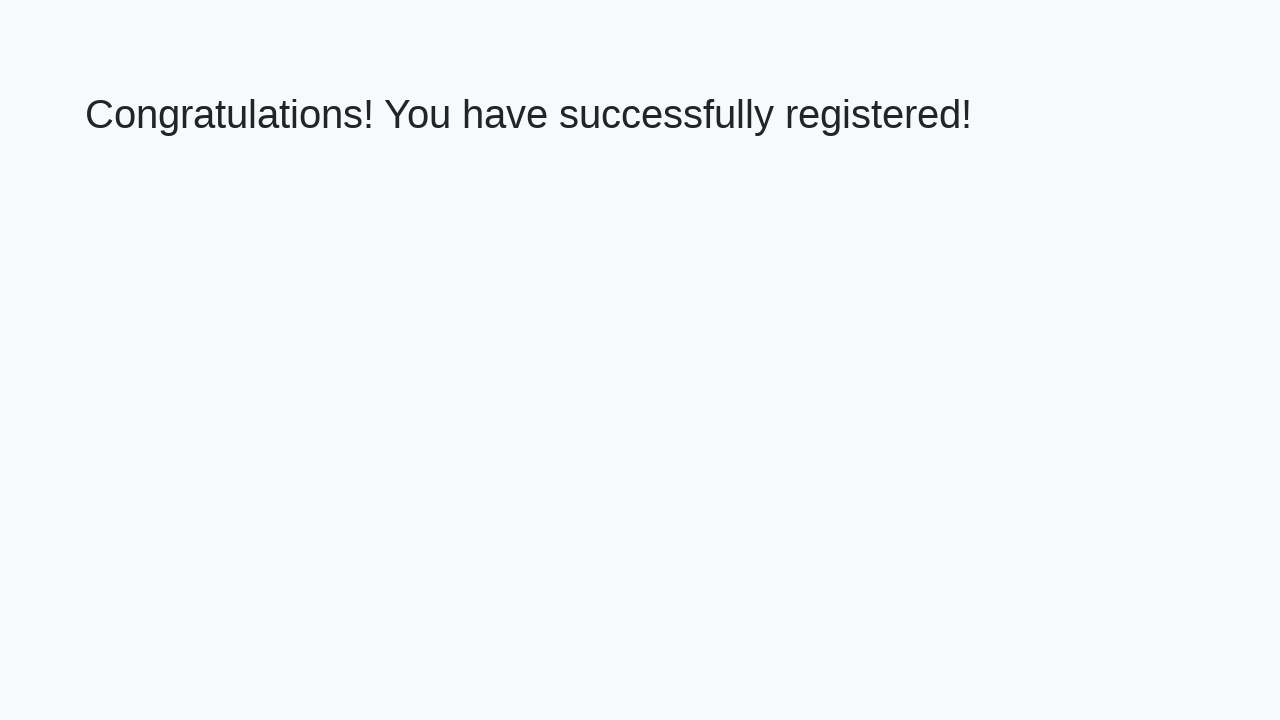

Retrieved success message text
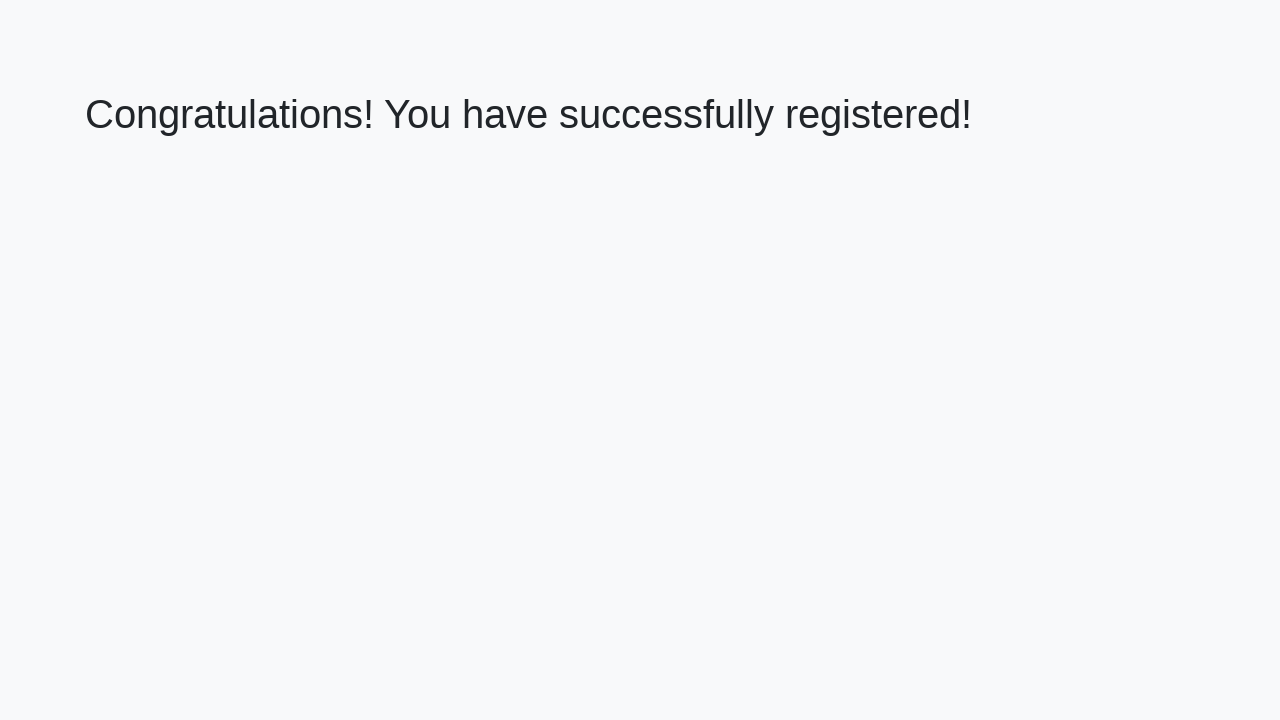

Verified registration success message contains expected text
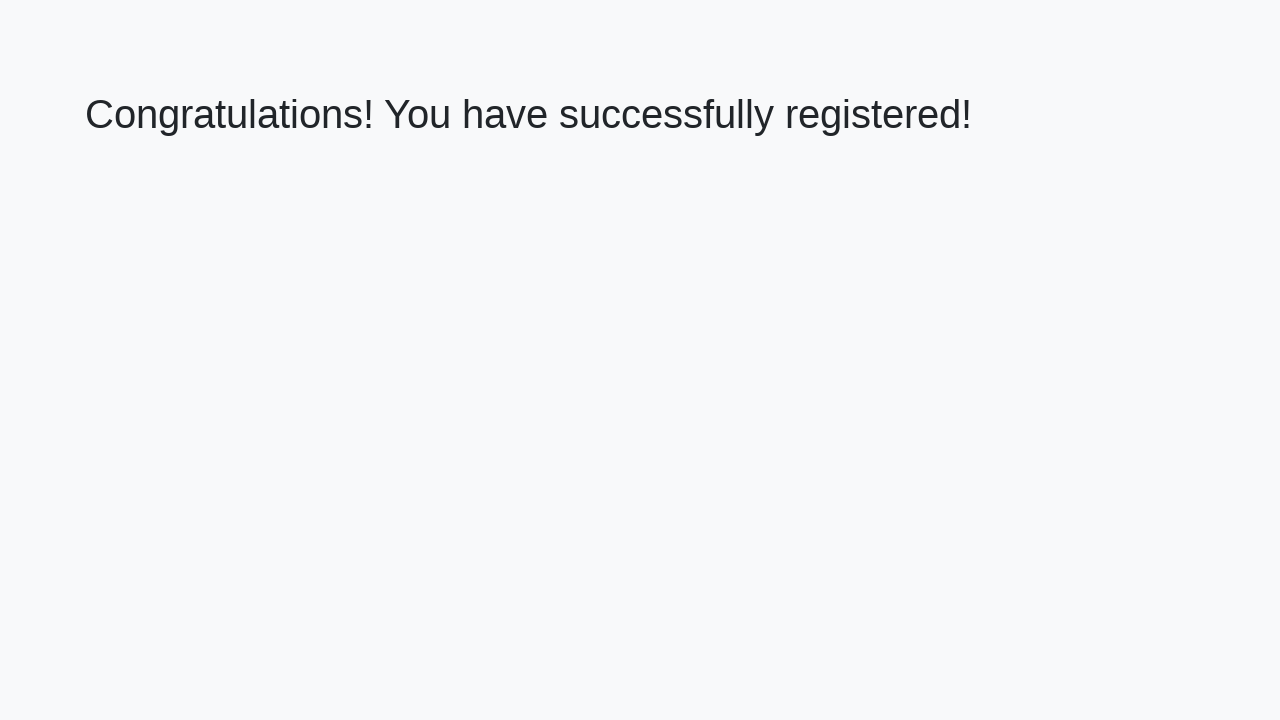

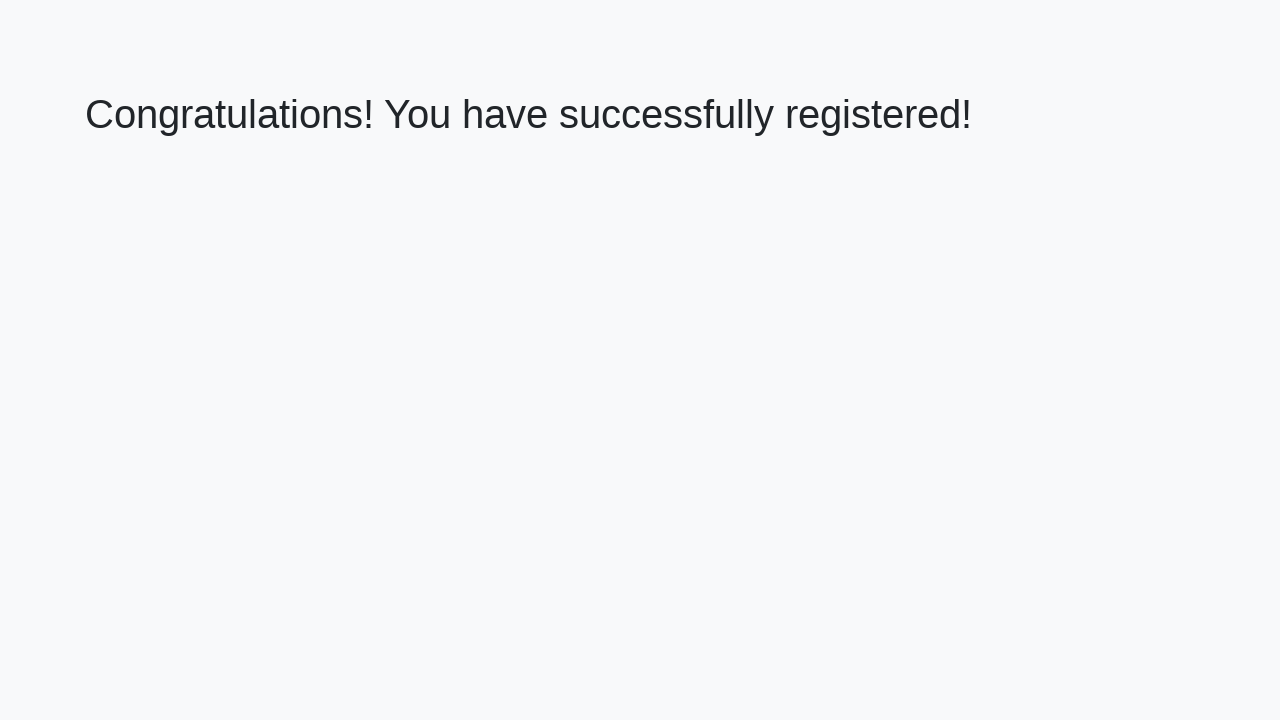